Tests datepicker functionality by filling a date value directly into the datepicker input field

Starting URL: https://testautomationpractice.blogspot.com/

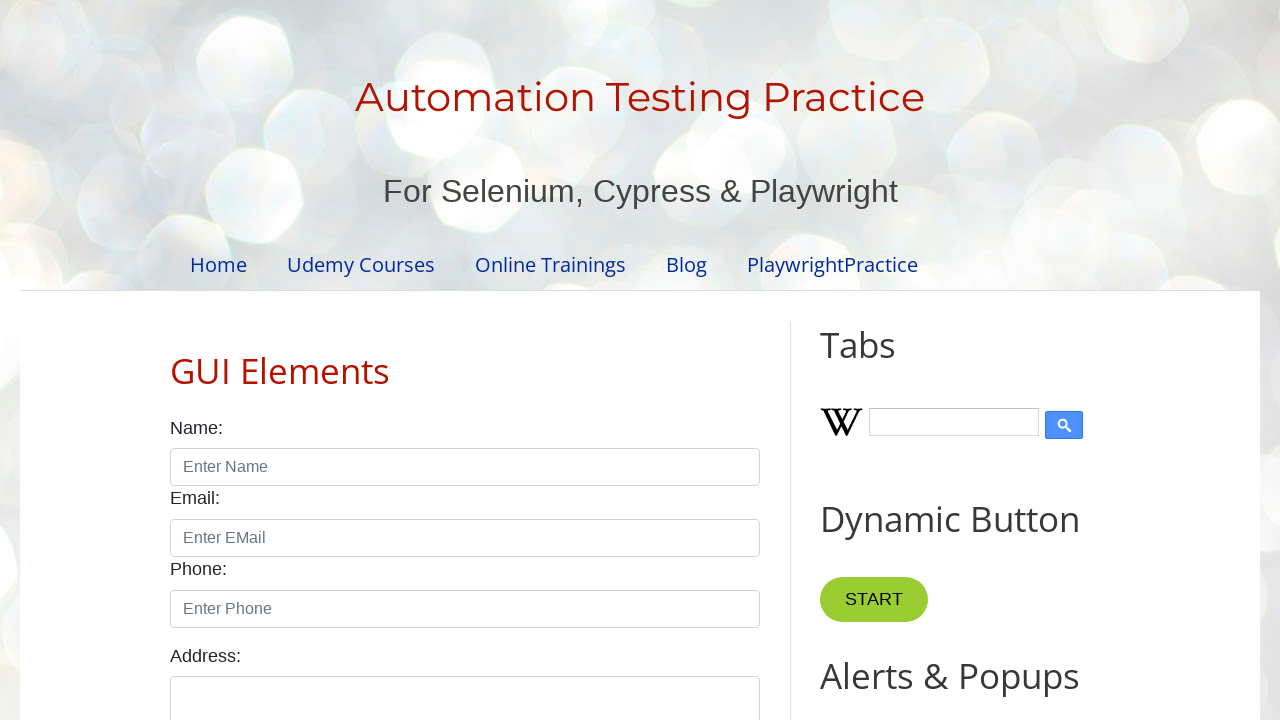

Filled datepicker input field with date value '29-03-2024' on #datepicker
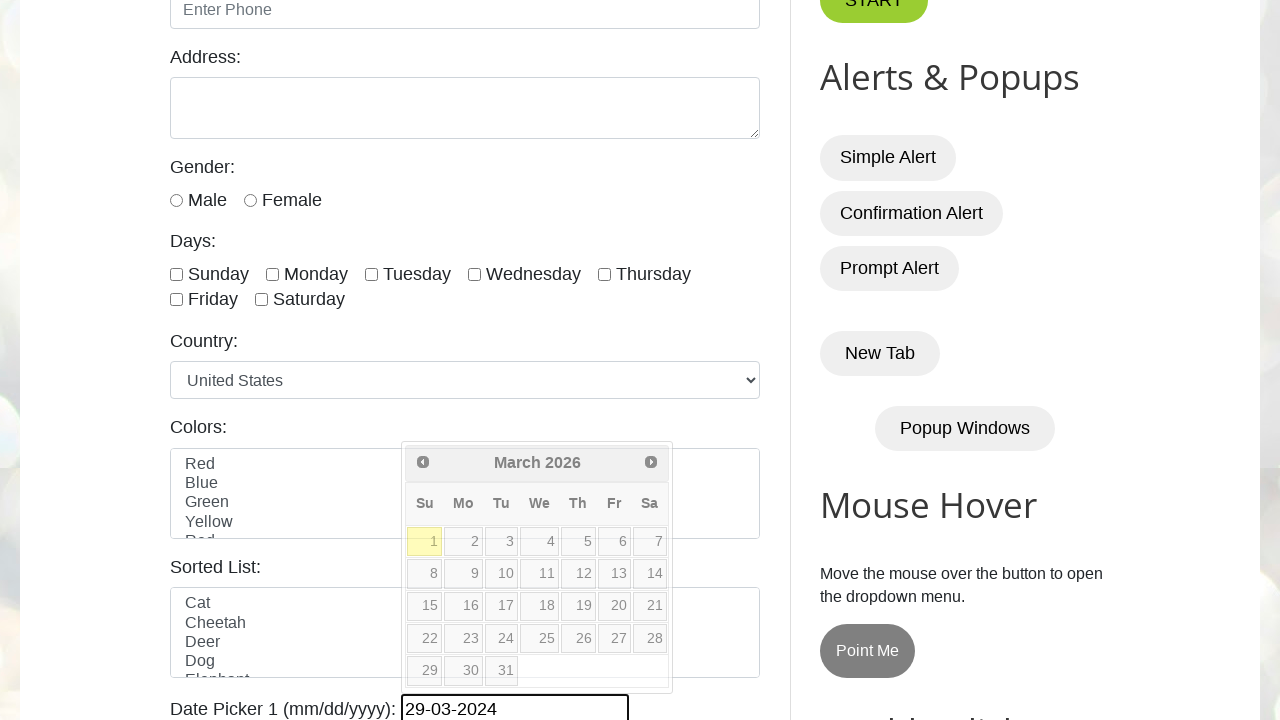

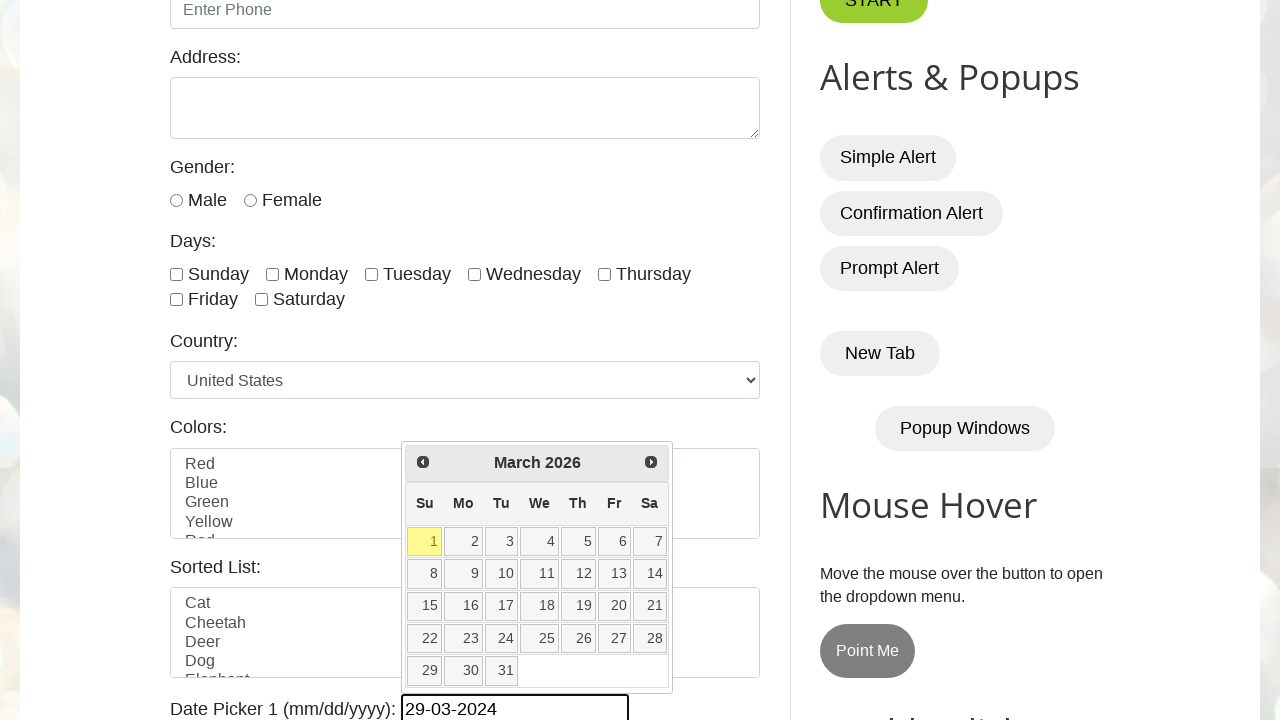